Tests auto-suggest dropdown functionality by clicking a checkbox, typing in an auto-suggest field, and selecting a specific option from the dropdown suggestions

Starting URL: https://rahulshettyacademy.com/dropdownsPractise/

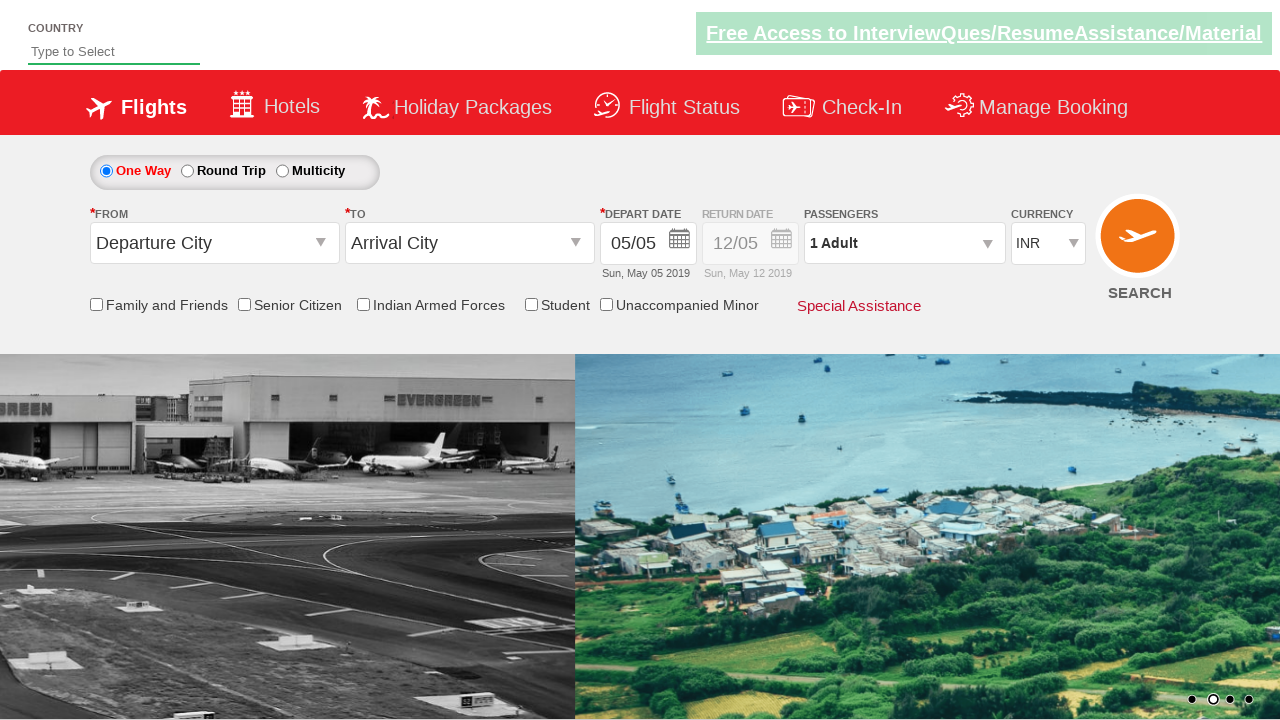

Clicked Senior Citizen Discount checkbox at (244, 304) on input[id*='SeniorCitizenDiscount']
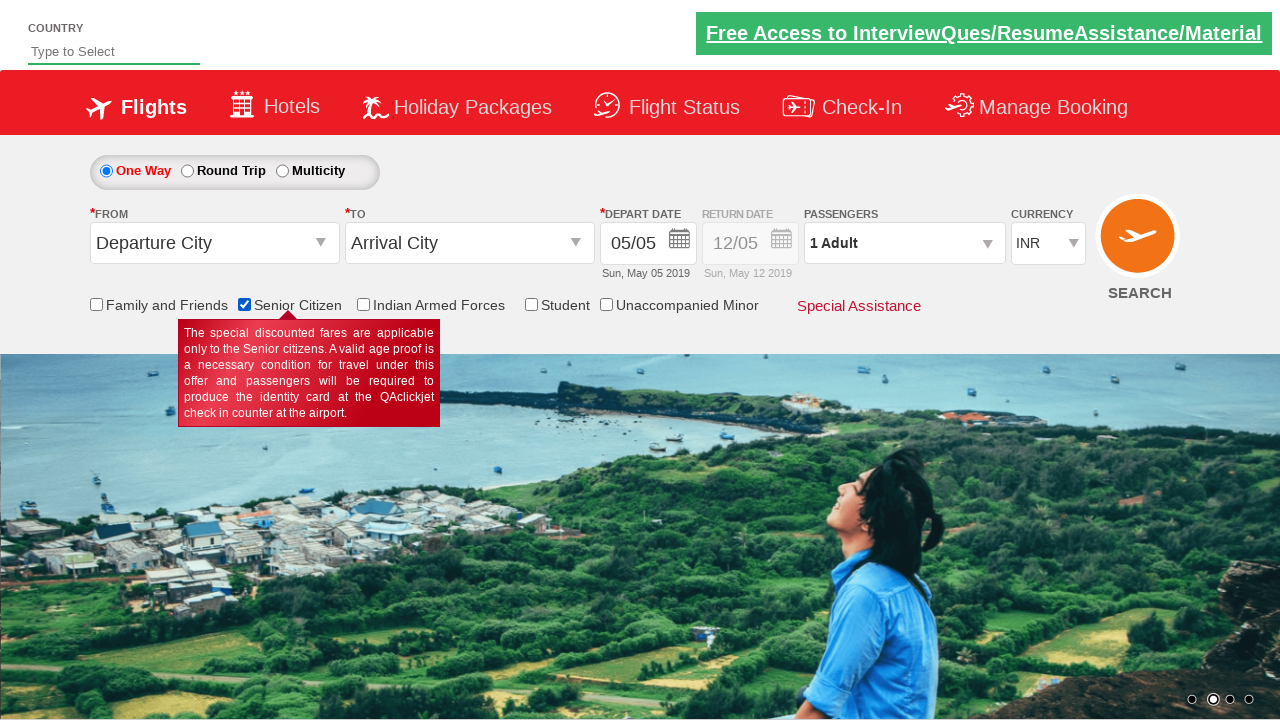

Typed 'ind' in auto-suggest field on #autosuggest
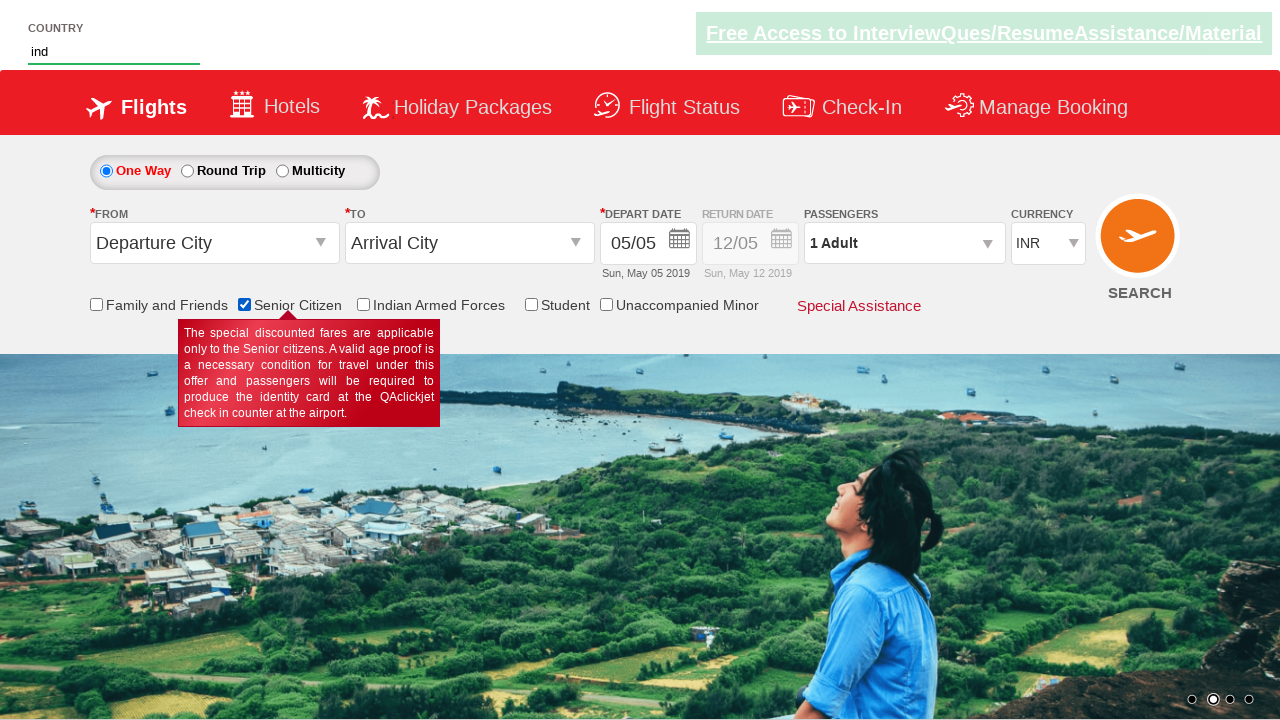

Auto-suggest dropdown options appeared
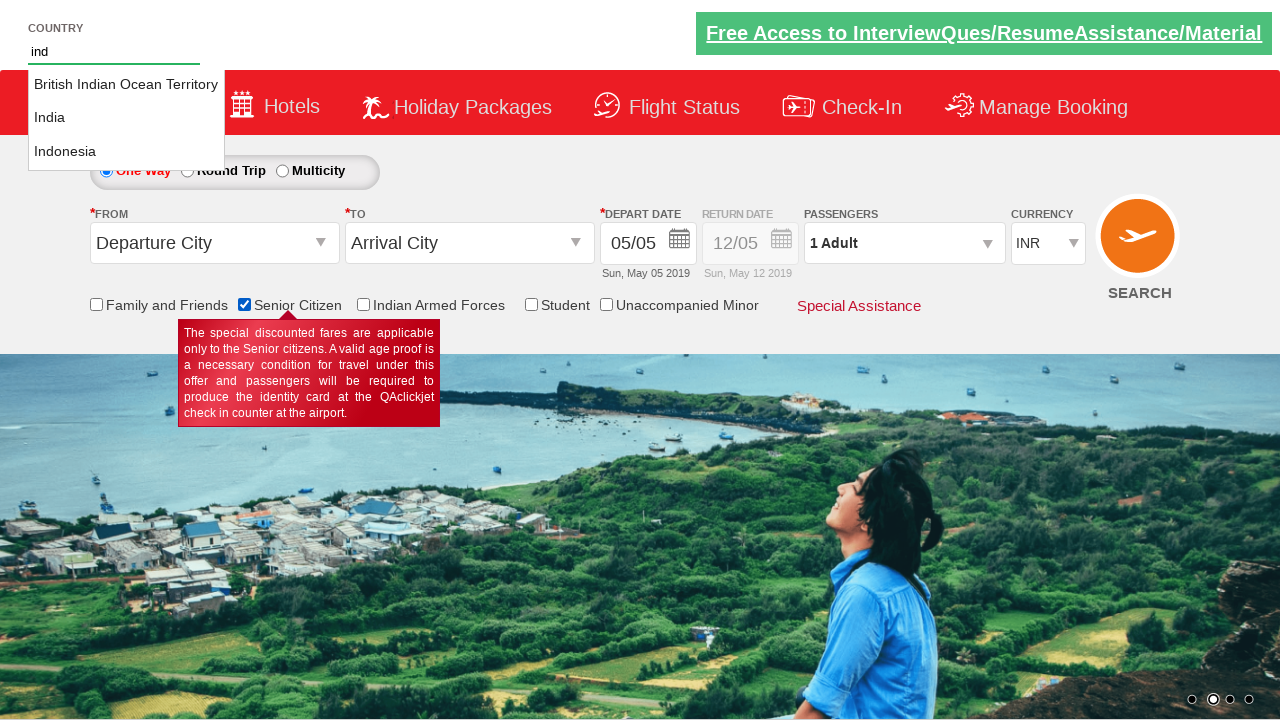

Selected 'India' from auto-suggest dropdown at (126, 118) on li.ui-menu-item a >> nth=1
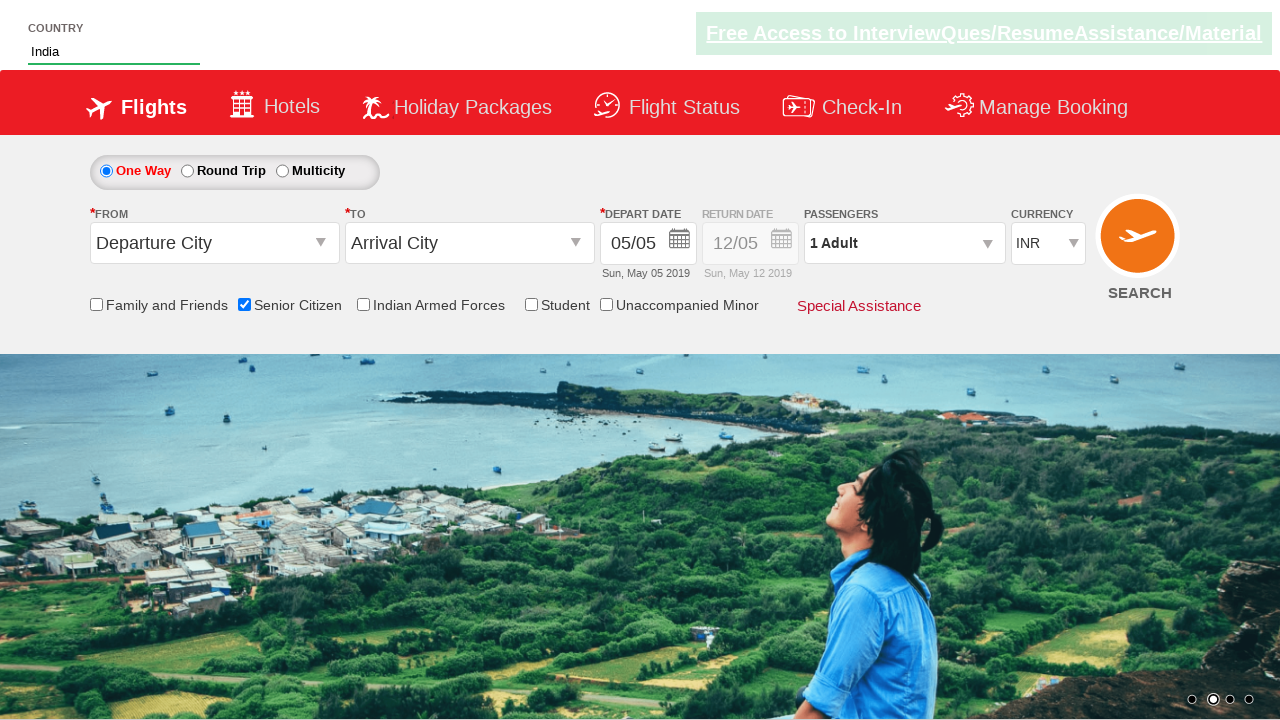

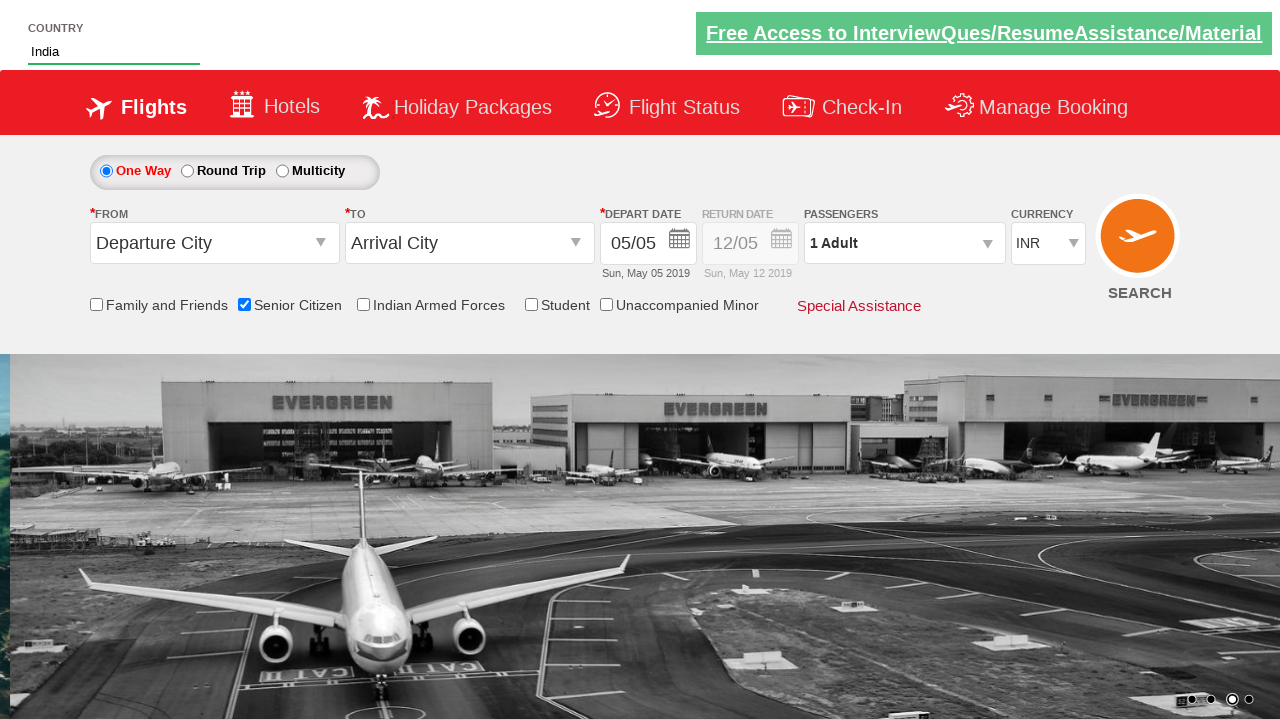